Tests the challenge Gemma feature by skipping demo, entering text, and verifying response

Starting URL: https://neuronpedia.org/gemma-scope#microscope

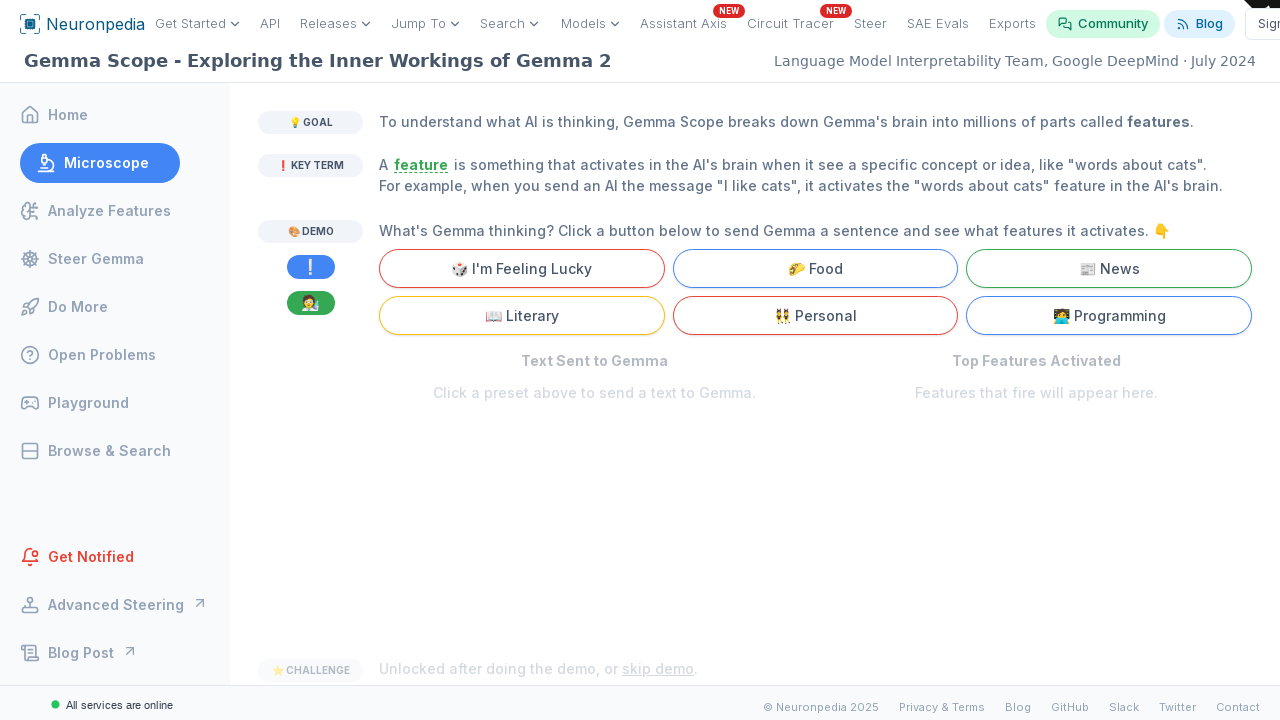

Clicked 'skip demo' button to bypass demo at (658, 669) on internal:text="skip demo"i >> nth=0
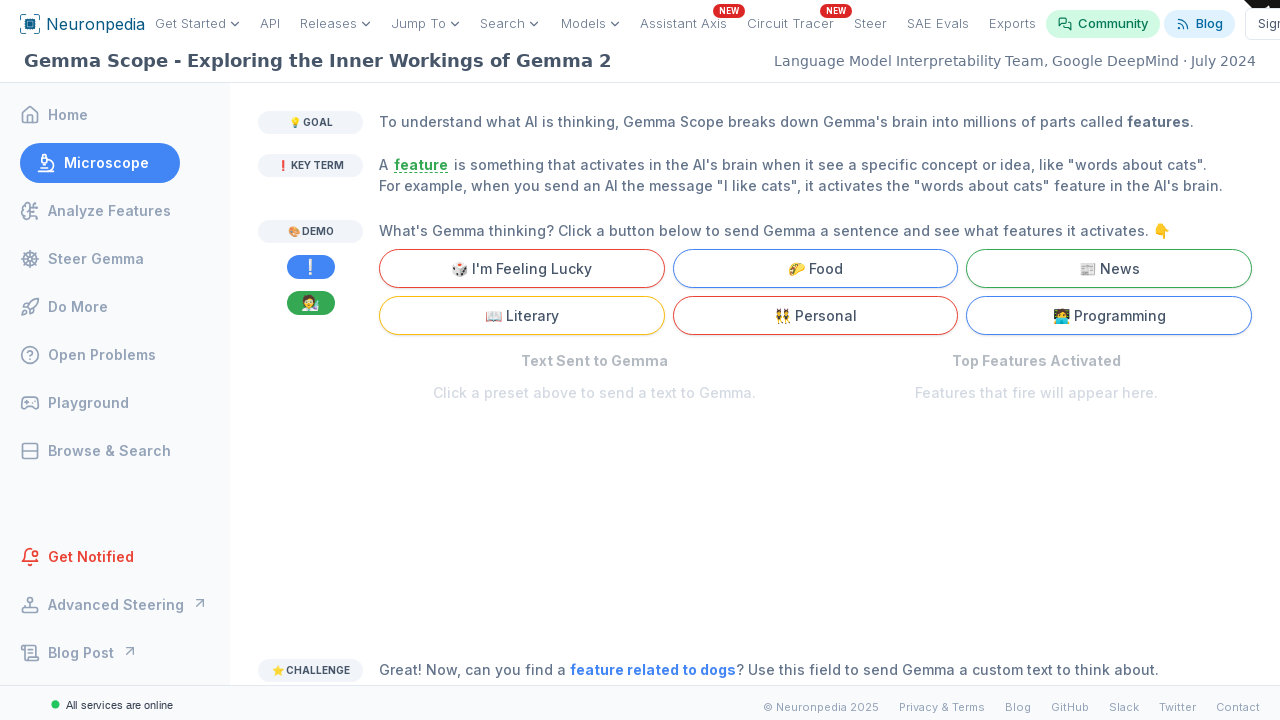

Located Gemma search input field
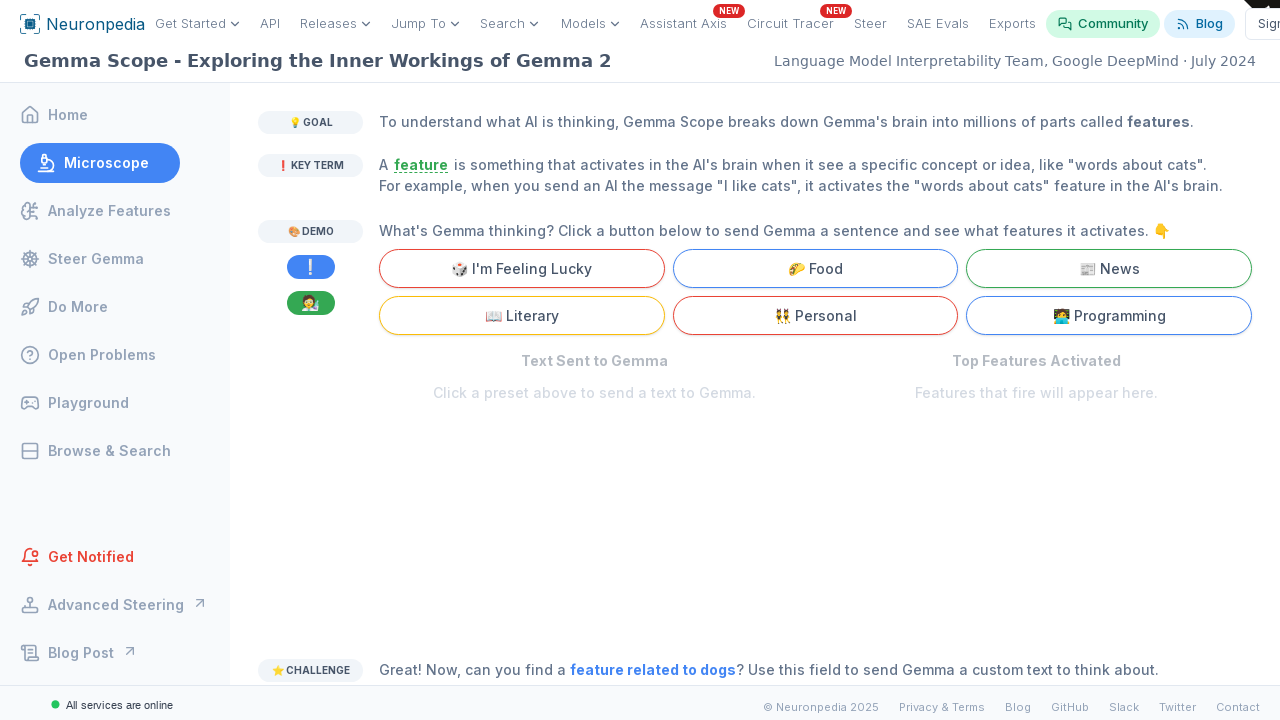

Filled search input with 'testing inputs' on internal:attr=[placeholder="Hint: Try a short sentence instead of a word or phra
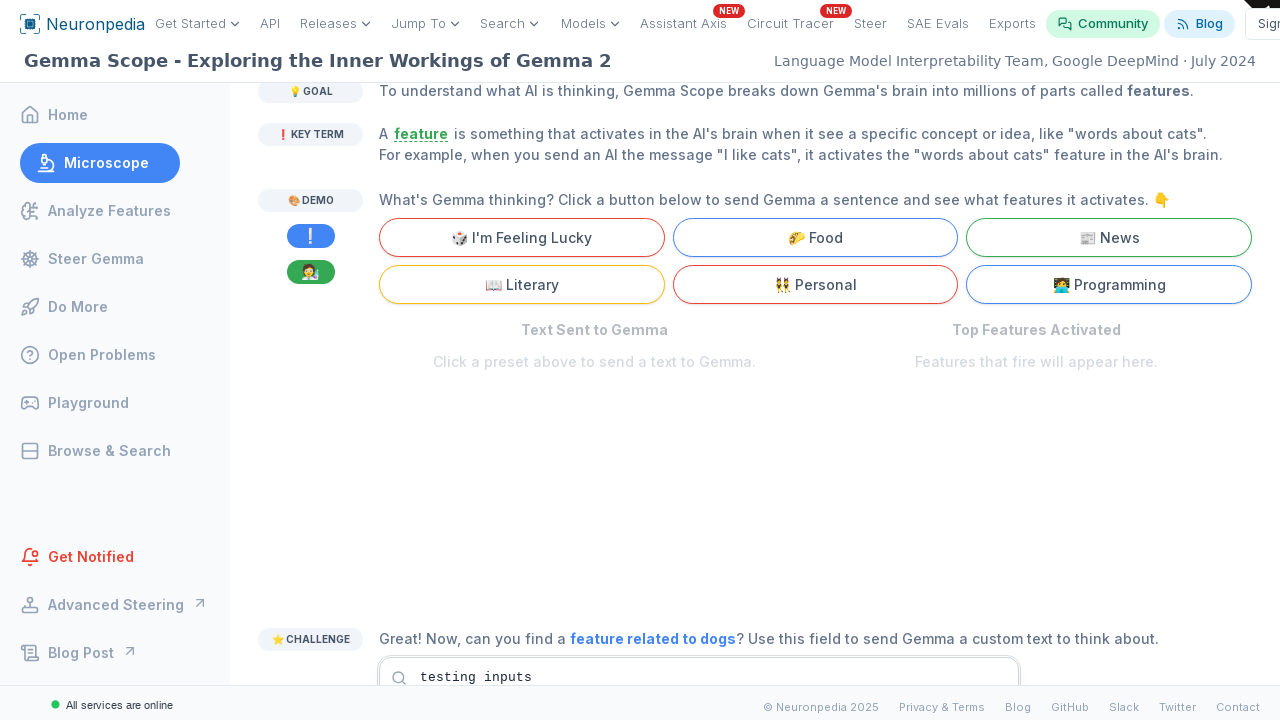

Pressed Enter to submit search query on internal:attr=[placeholder="Hint: Try a short sentence instead of a word or phra
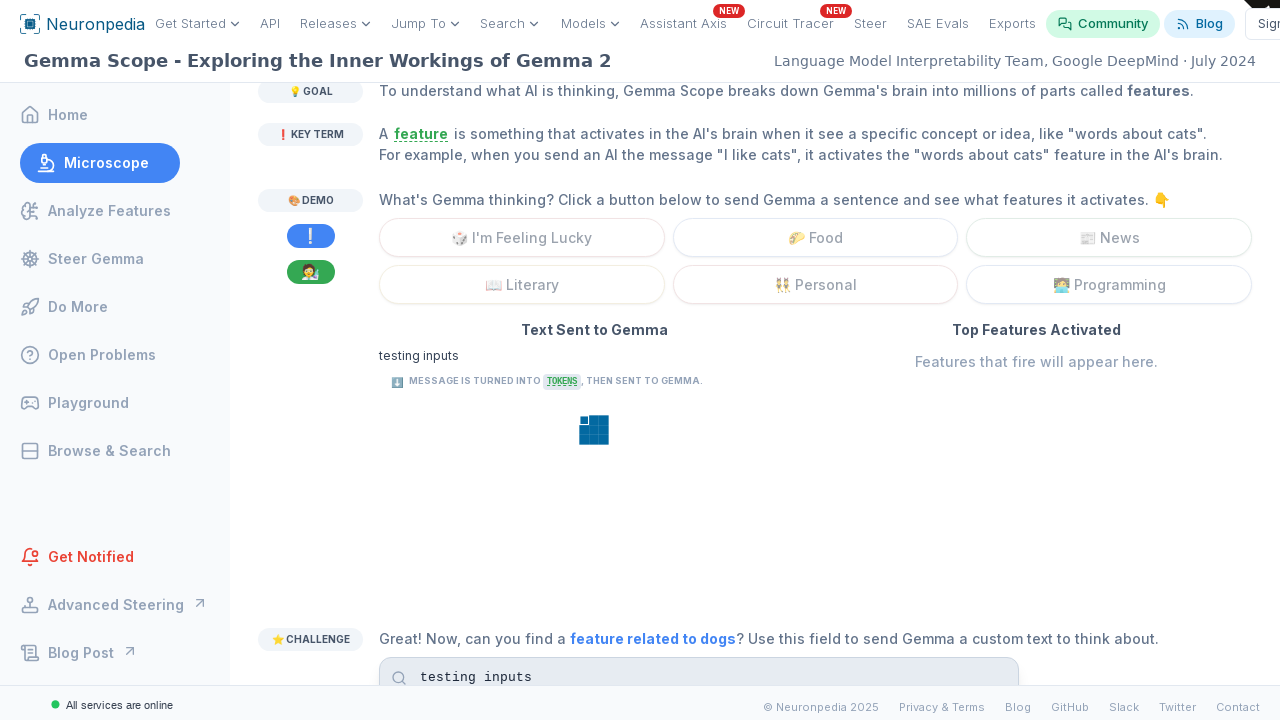

Waited for Gemma response (preset hint hidden)
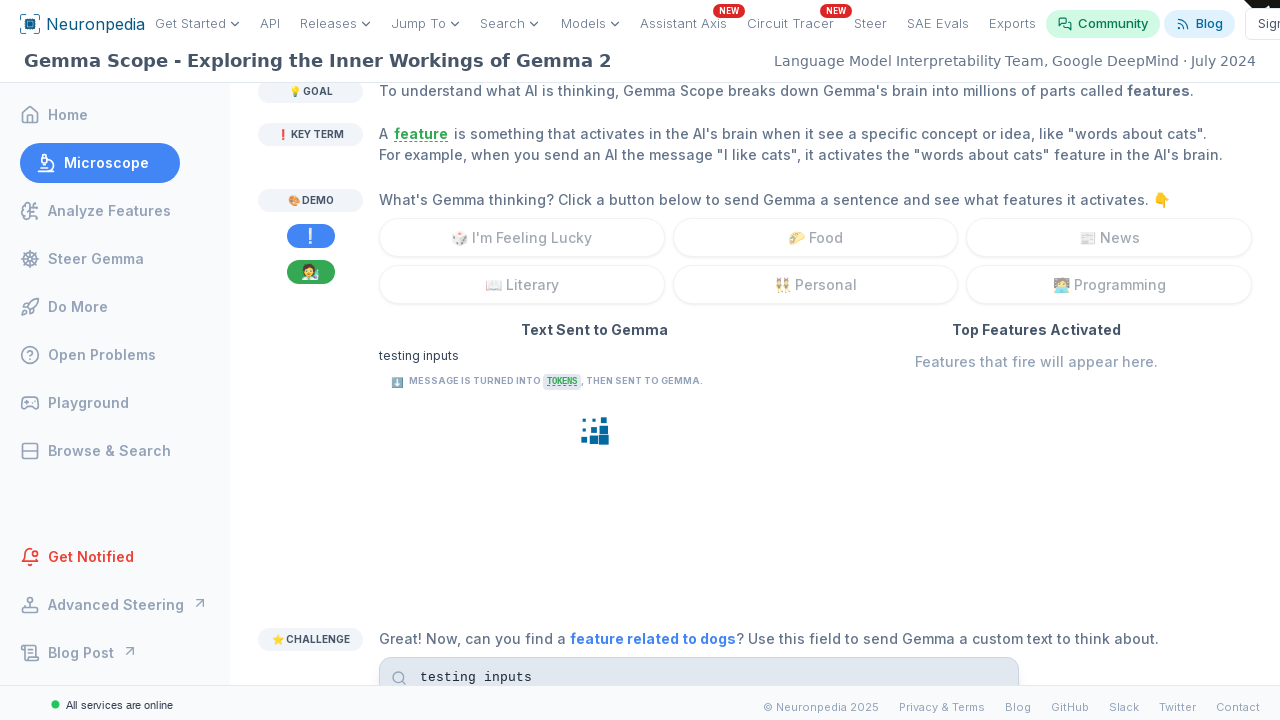

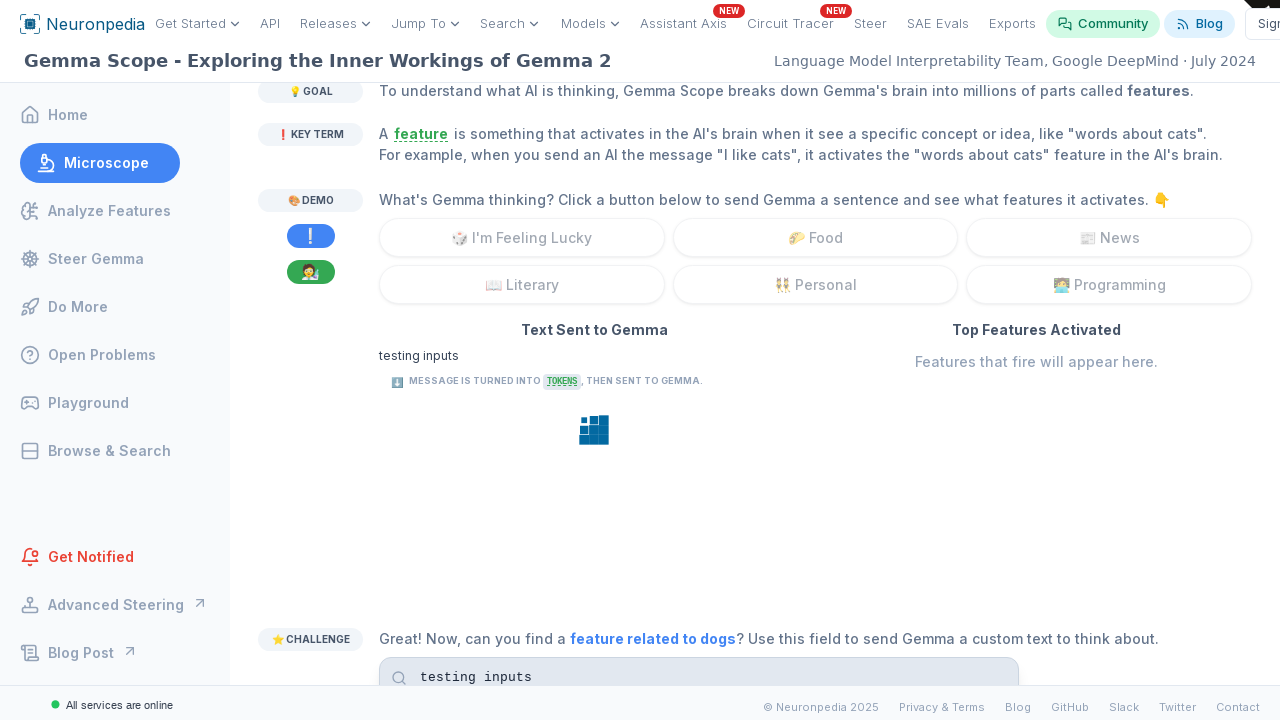